Tests the Swiggy homepage location search functionality by entering a location name in the location input field

Starting URL: https://www.swiggy.com/

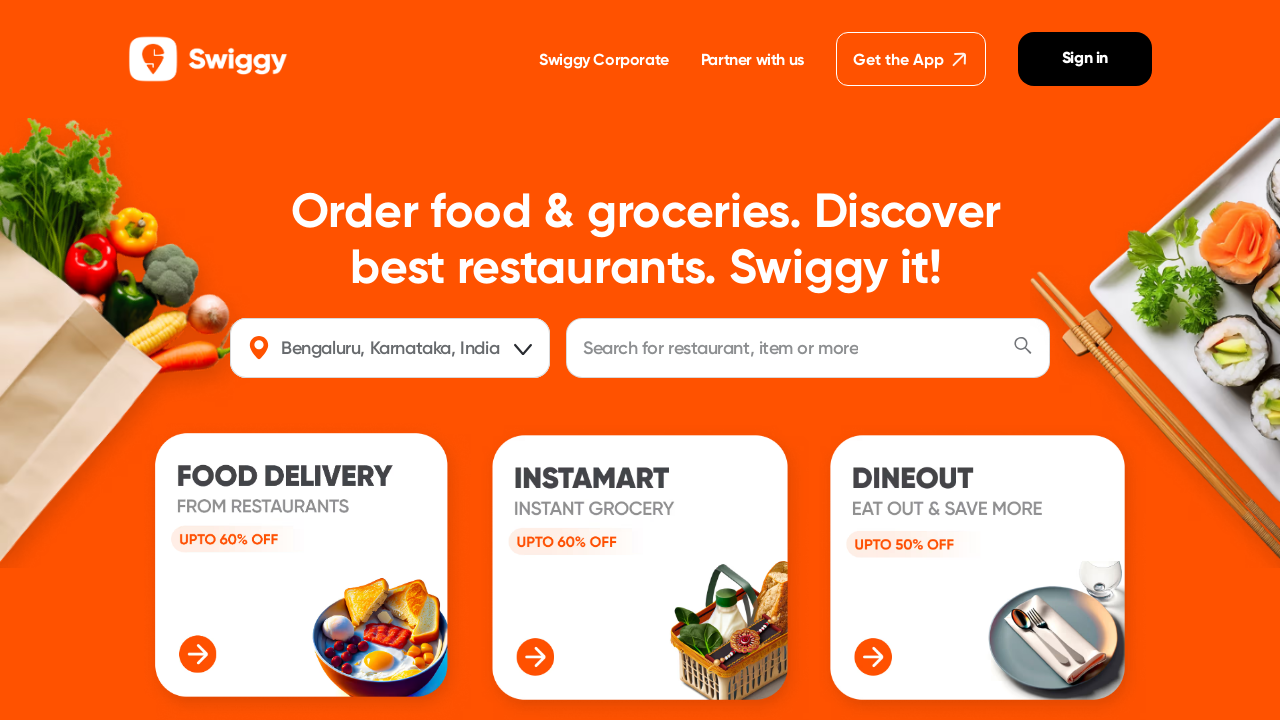

Filled location search field with 'thoraipakam' on #location
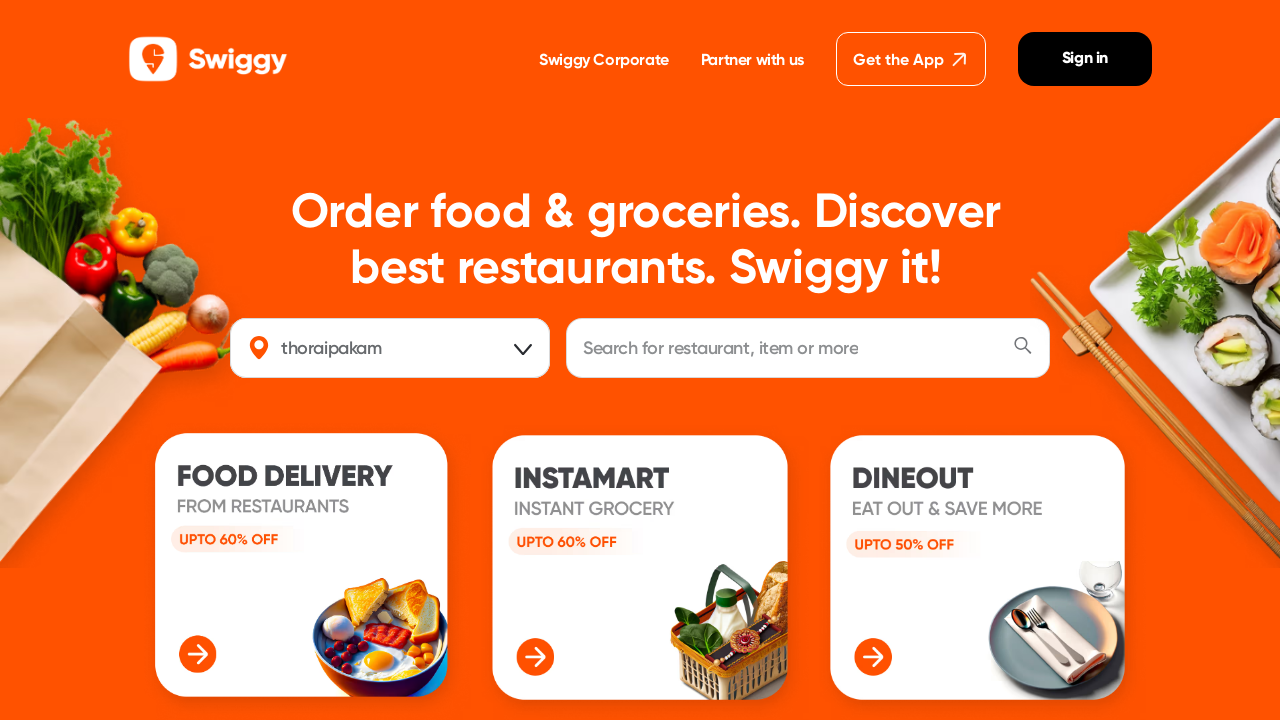

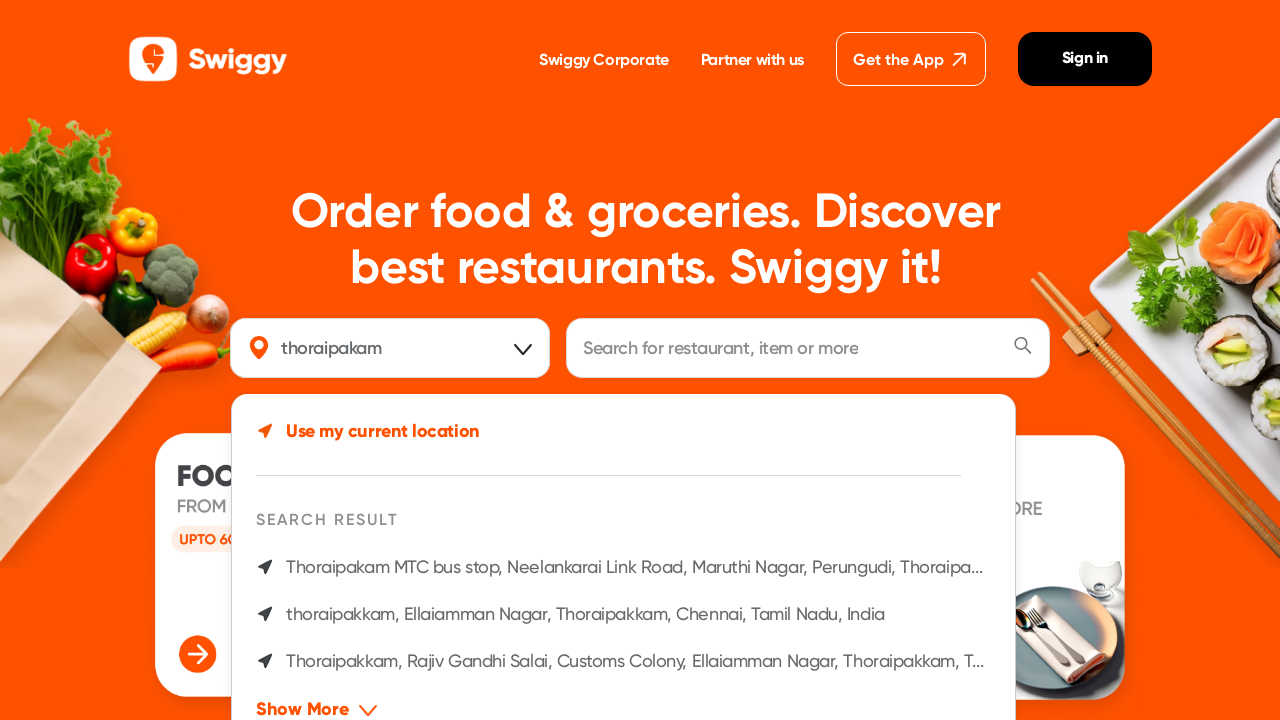